Tests error message validation when password field is empty during login attempt

Starting URL: https://www.saucedemo.com/

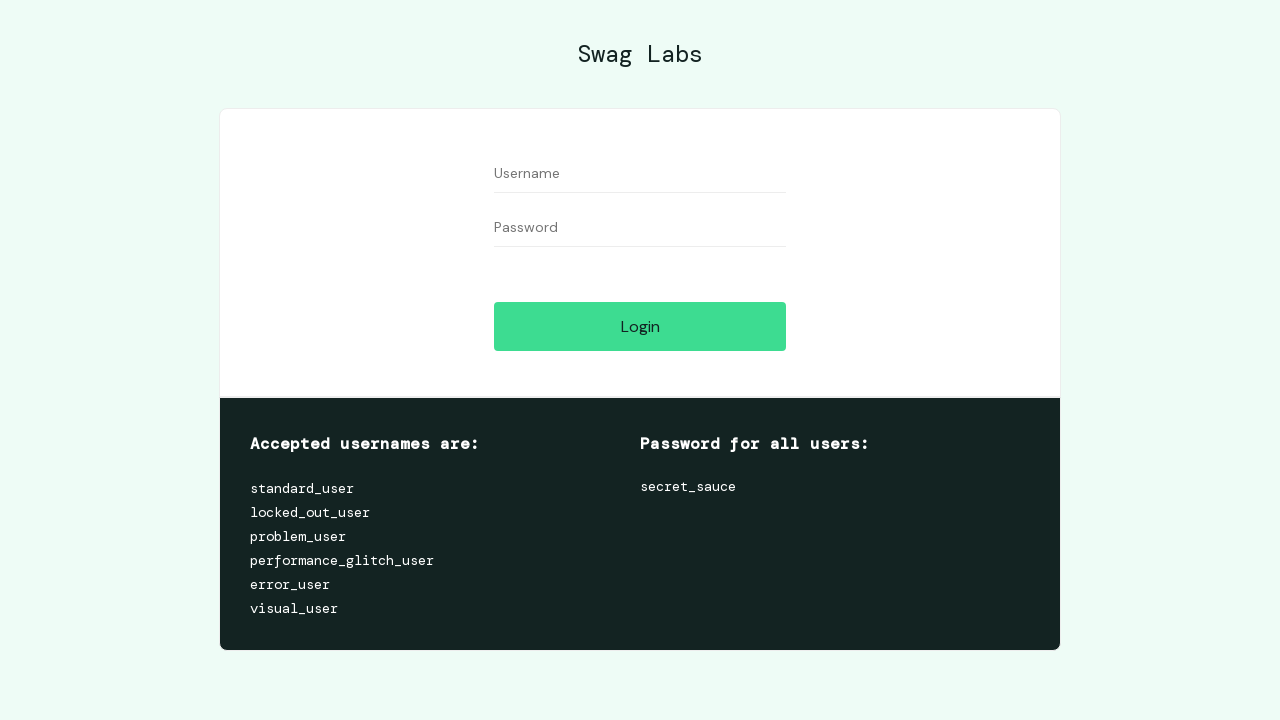

Filled username field with 'Juris' on #user-name
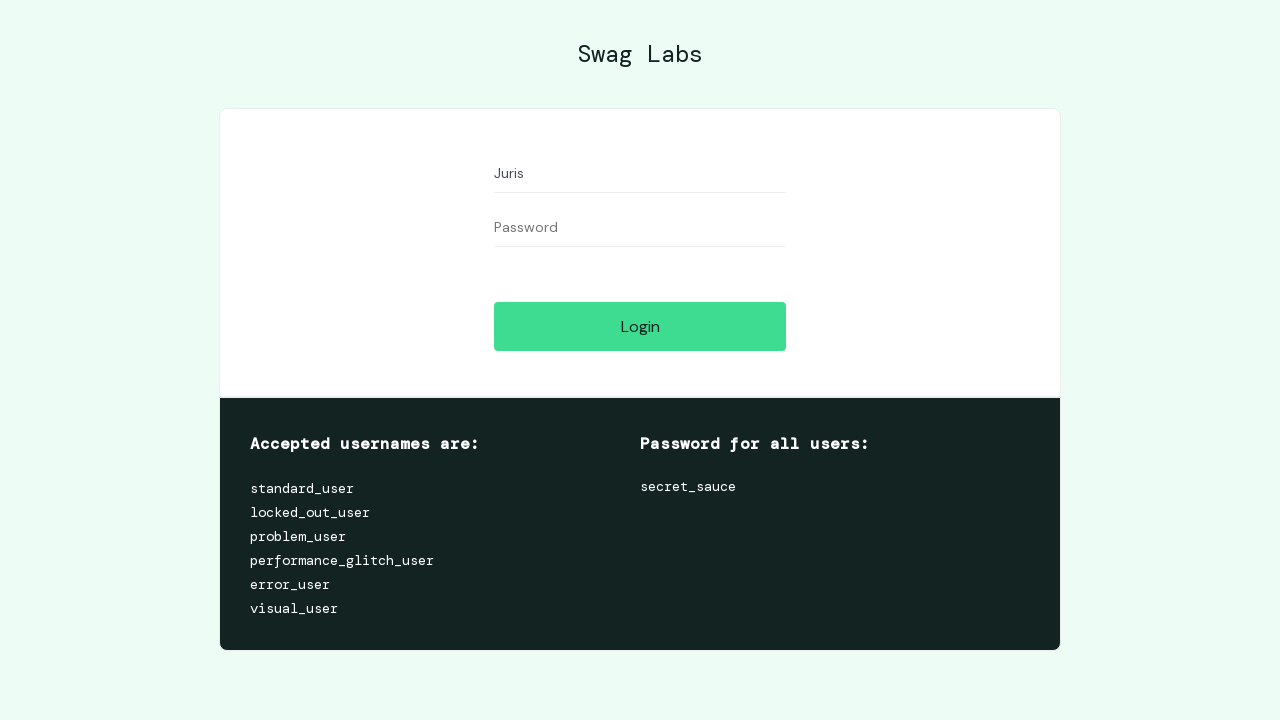

Left password field empty on #password
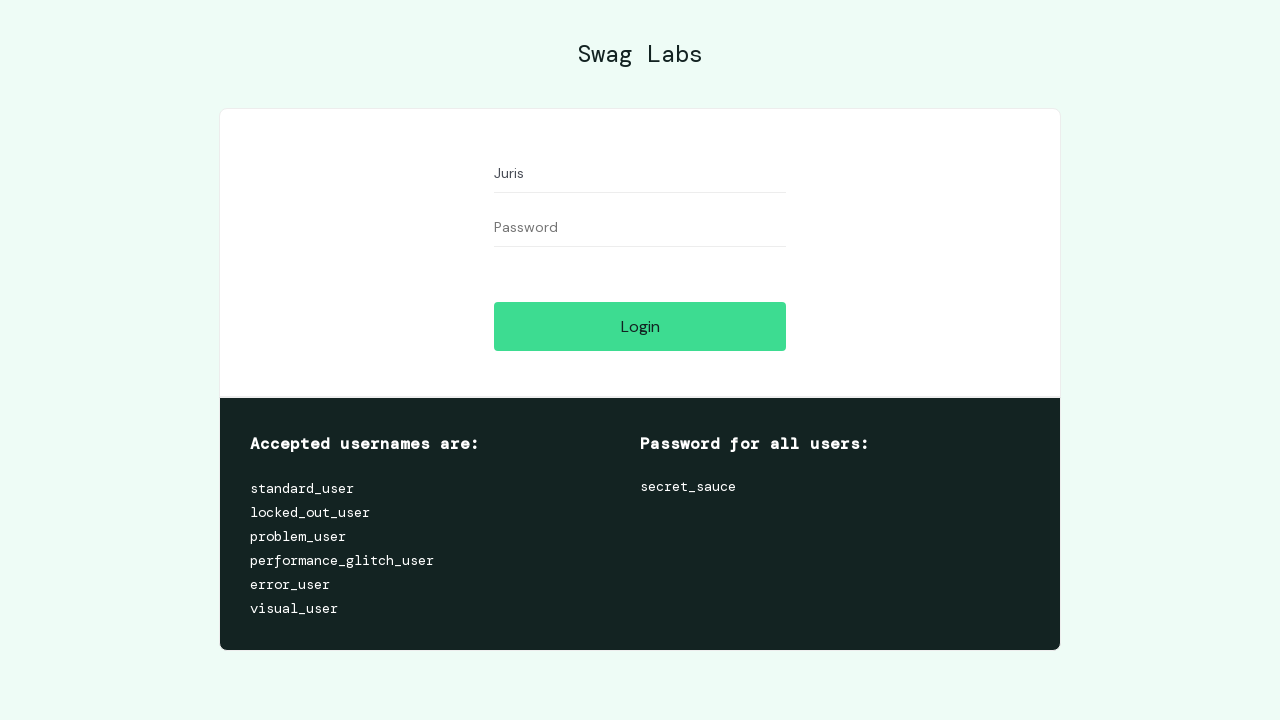

Clicked login button with empty password at (640, 326) on .submit-button
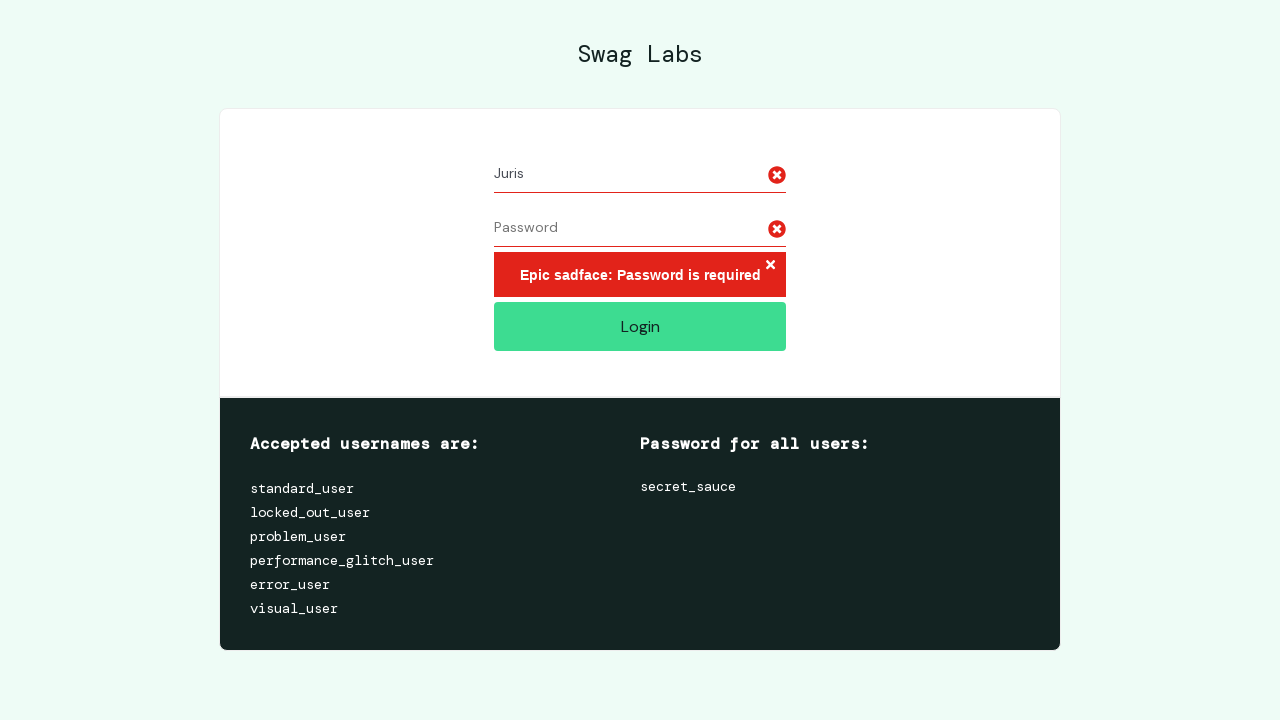

Error message validation appeared for empty password field
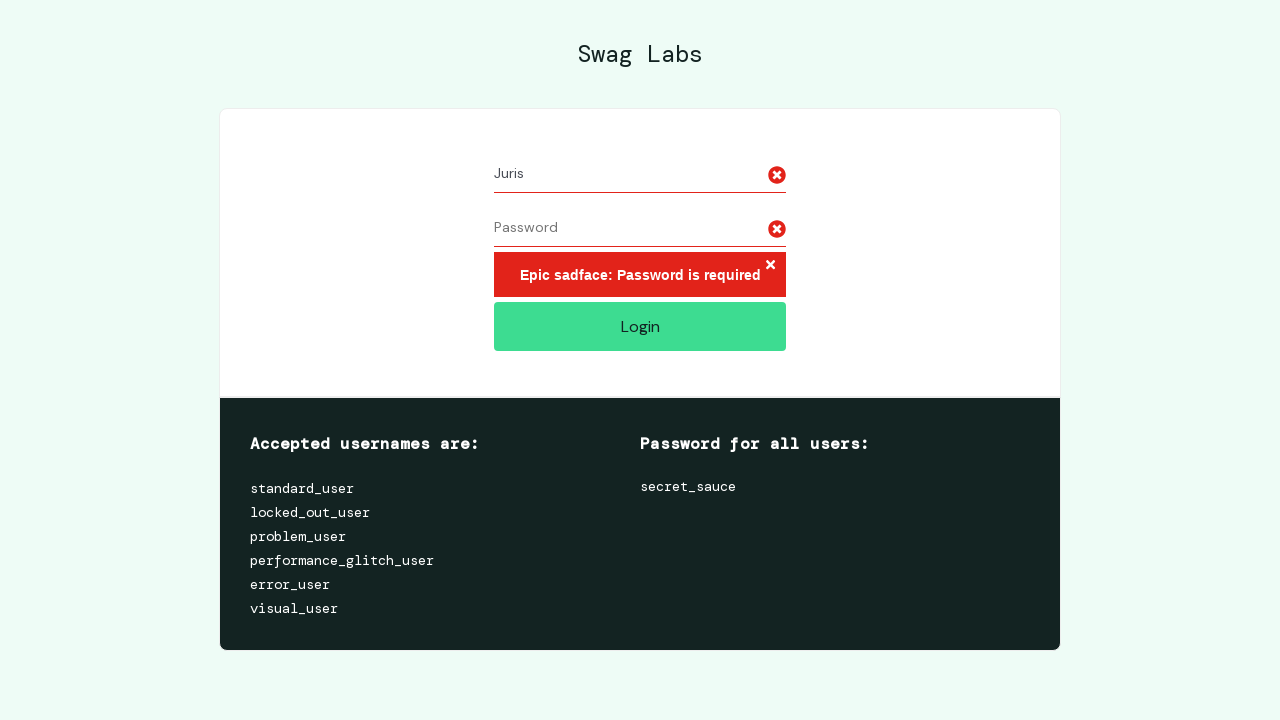

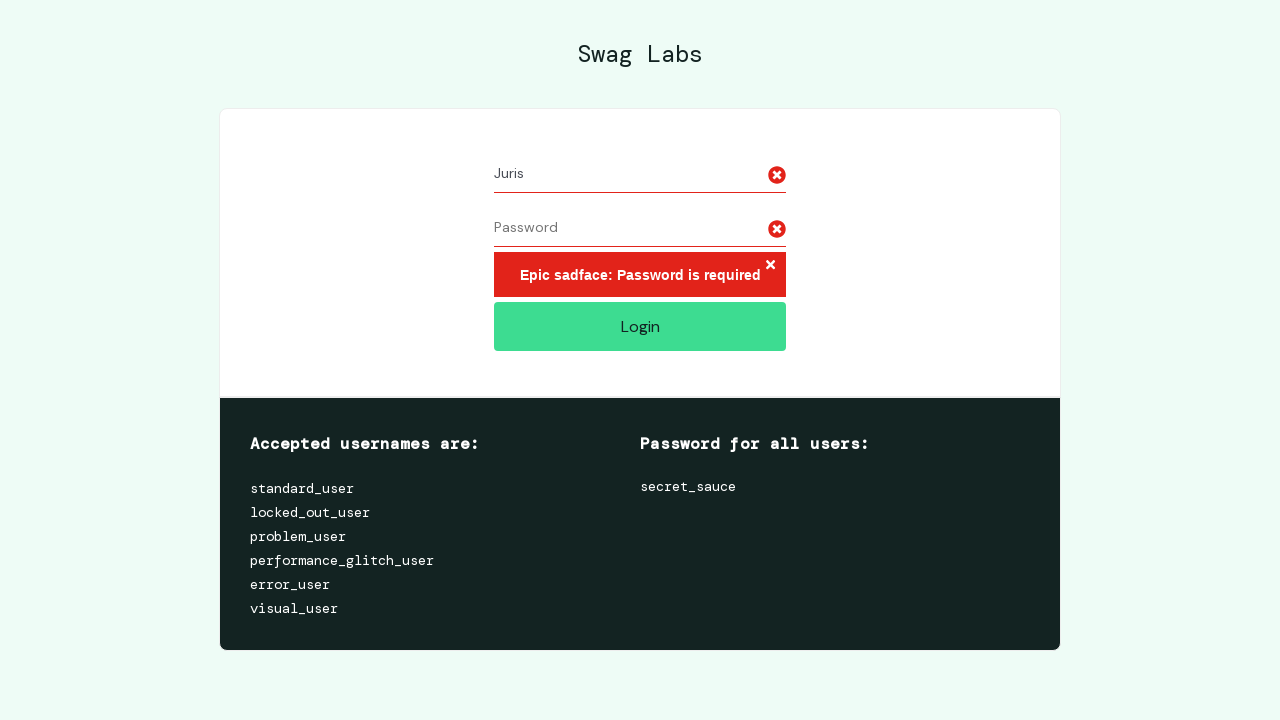